Tests radio button selection on a student registration form by selecting the Female radio button and then dynamically selecting the Male radio button

Starting URL: https://www.automationtestinginsider.com/2019/08/student-registration-form.html

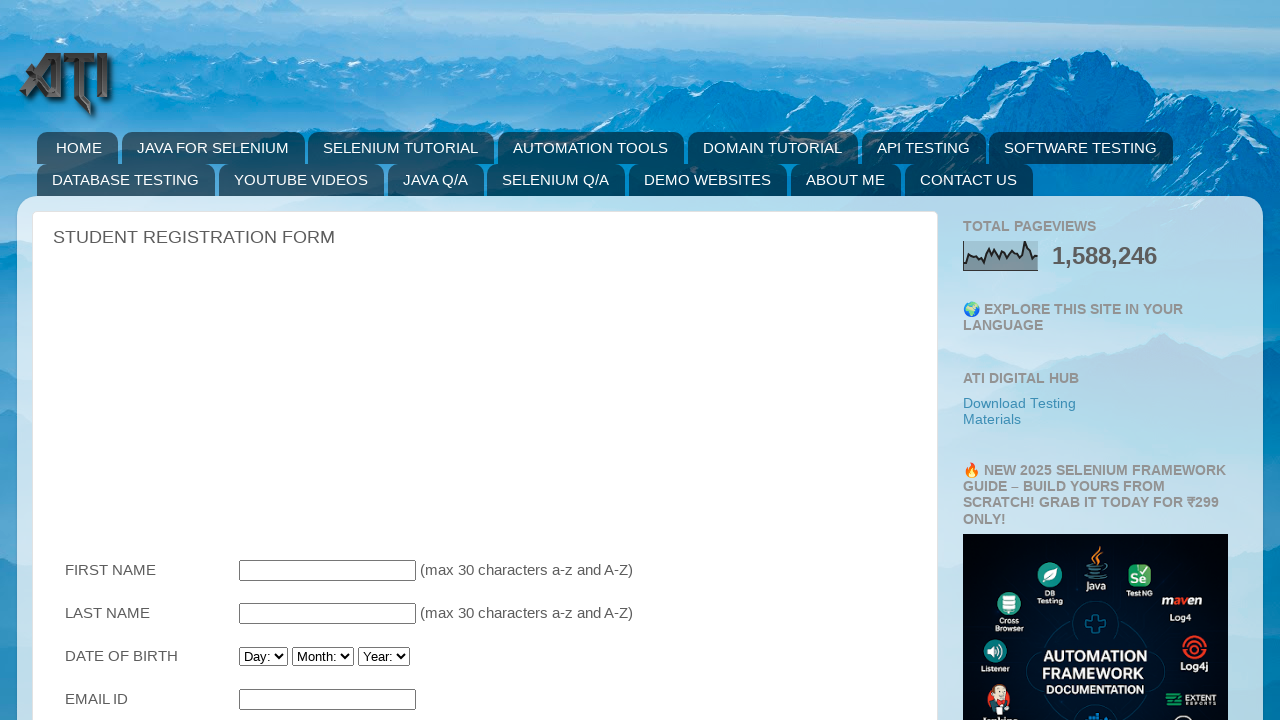

Page loaded and DOM content ready
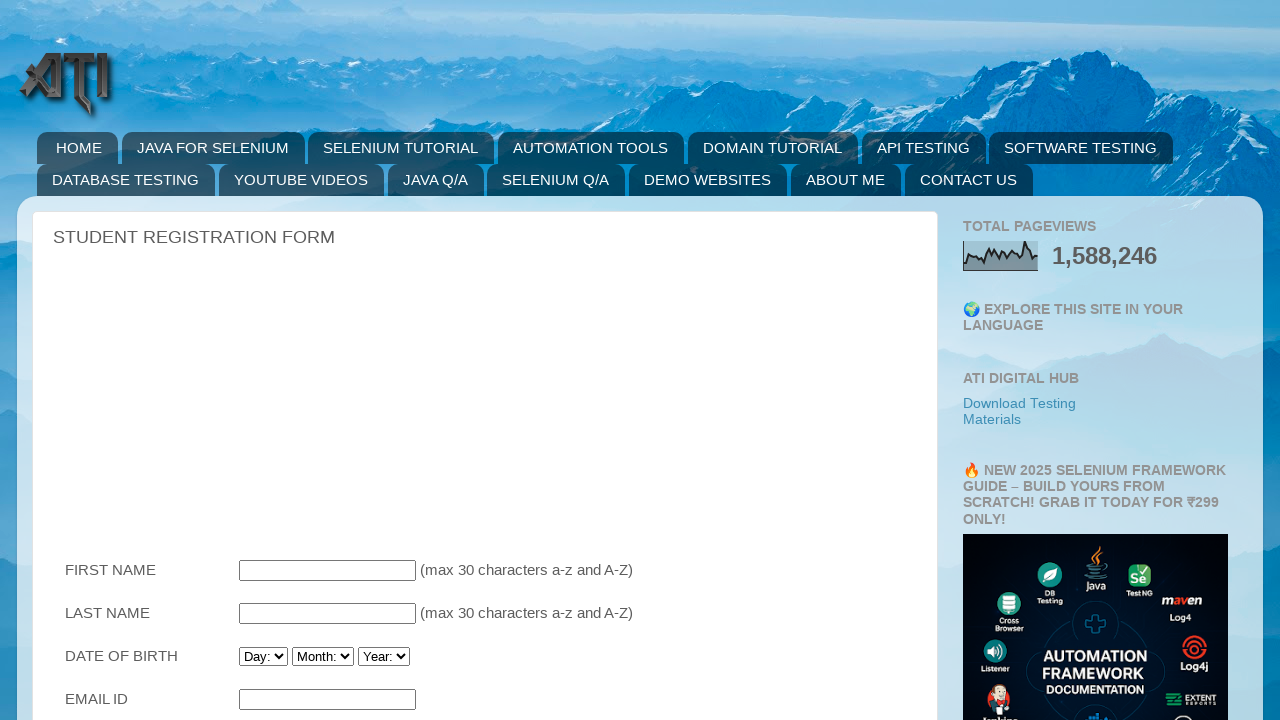

Scrolled to Female radio button
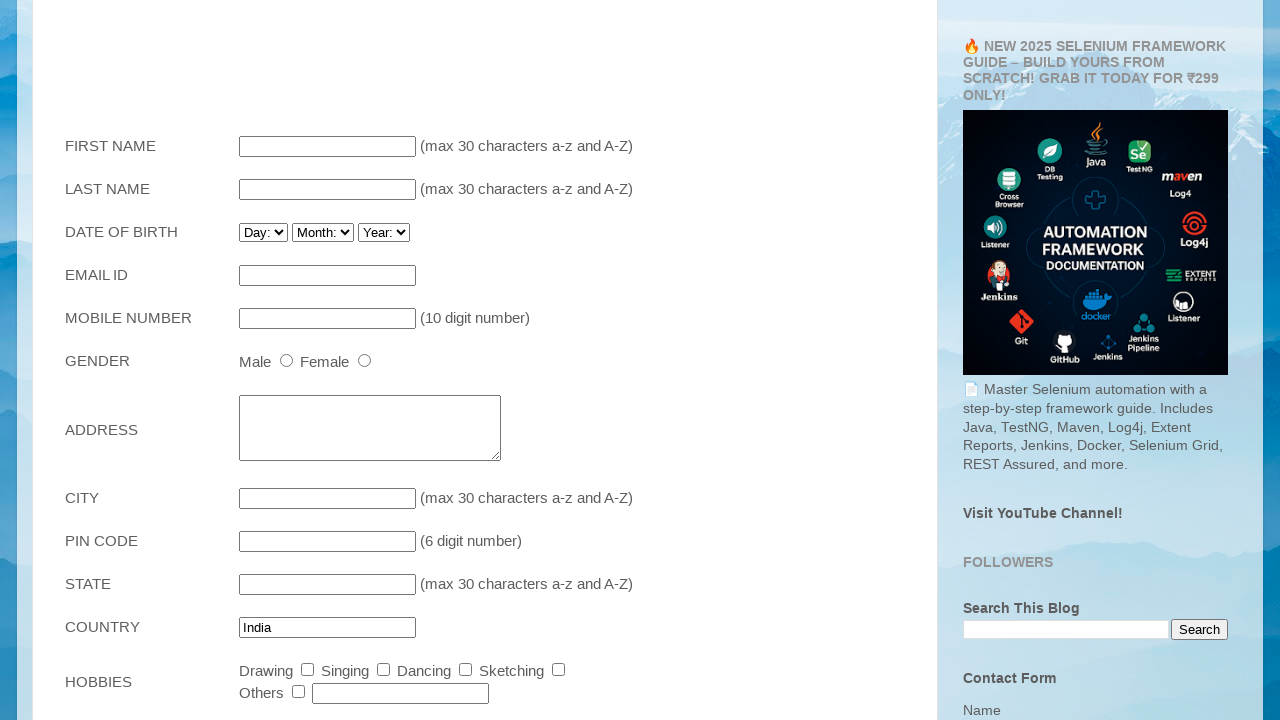

Selected Female radio button at (364, 360) on input[value='Female']
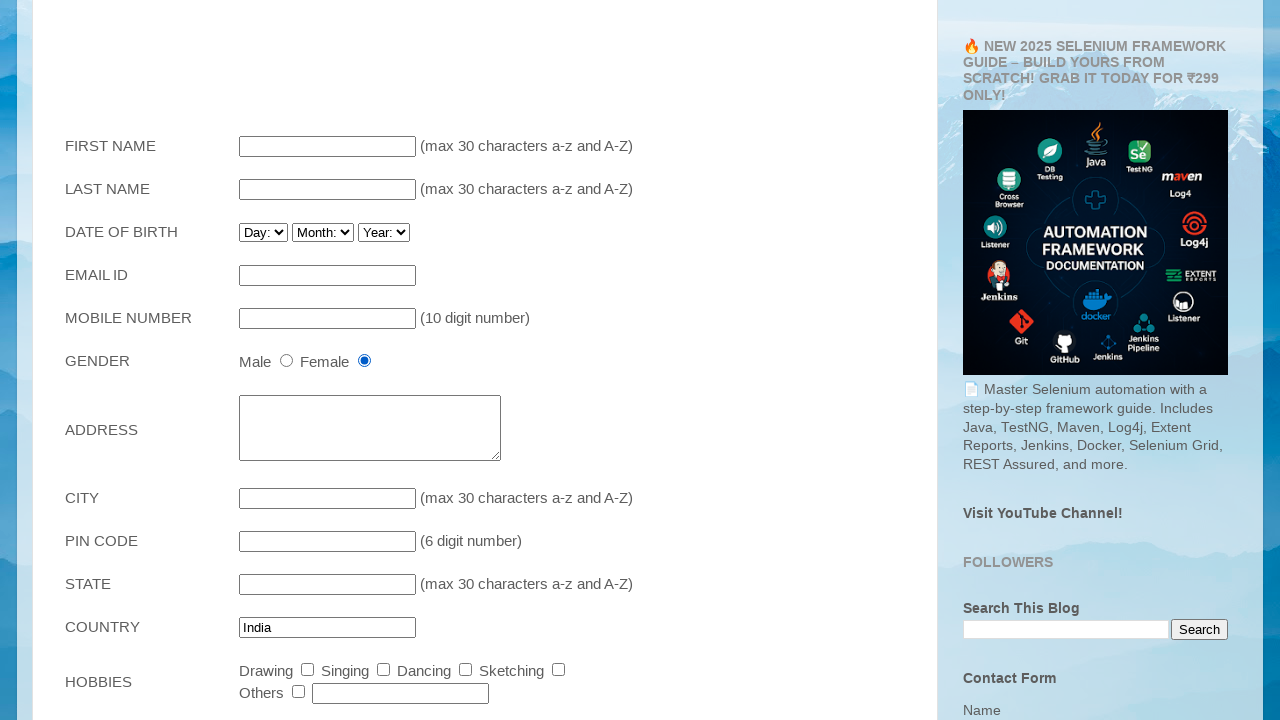

Selected Male radio button dynamically at (286, 360) on input[value='Male']
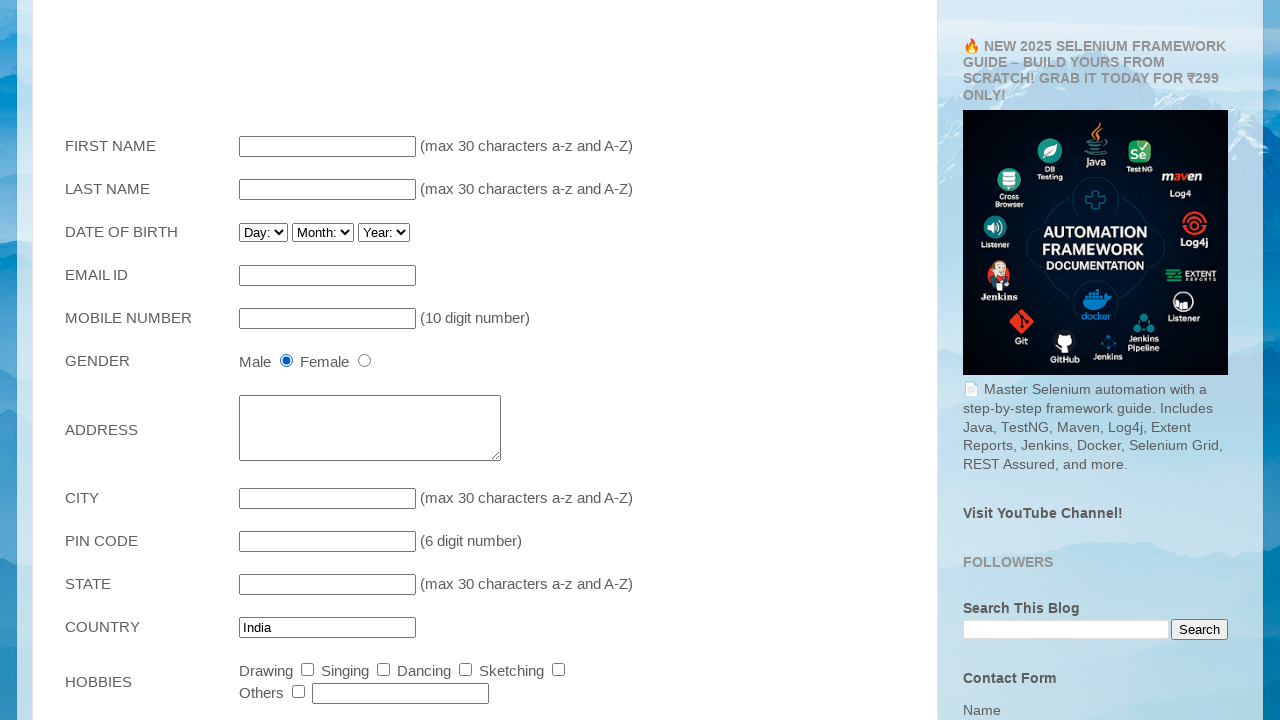

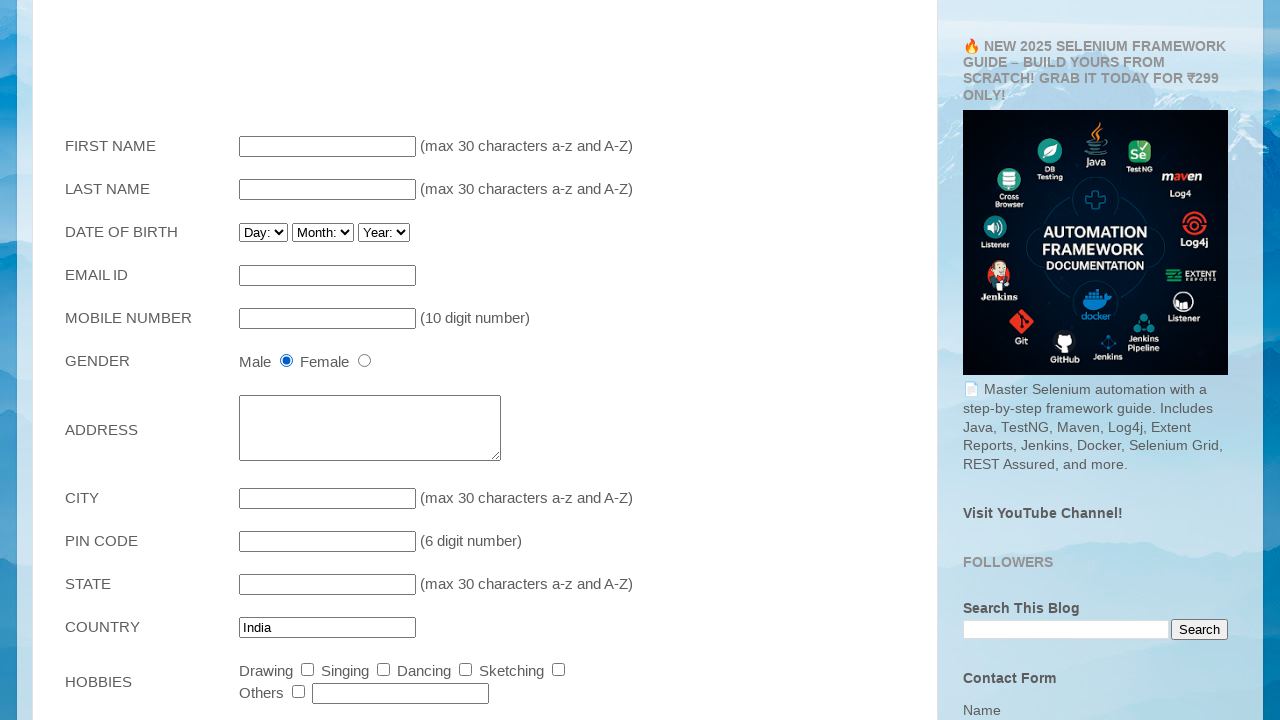